Tests Python.org search functionality by navigating to the site, verifying the title, and performing a search for "pycon"

Starting URL: http://www.python.org

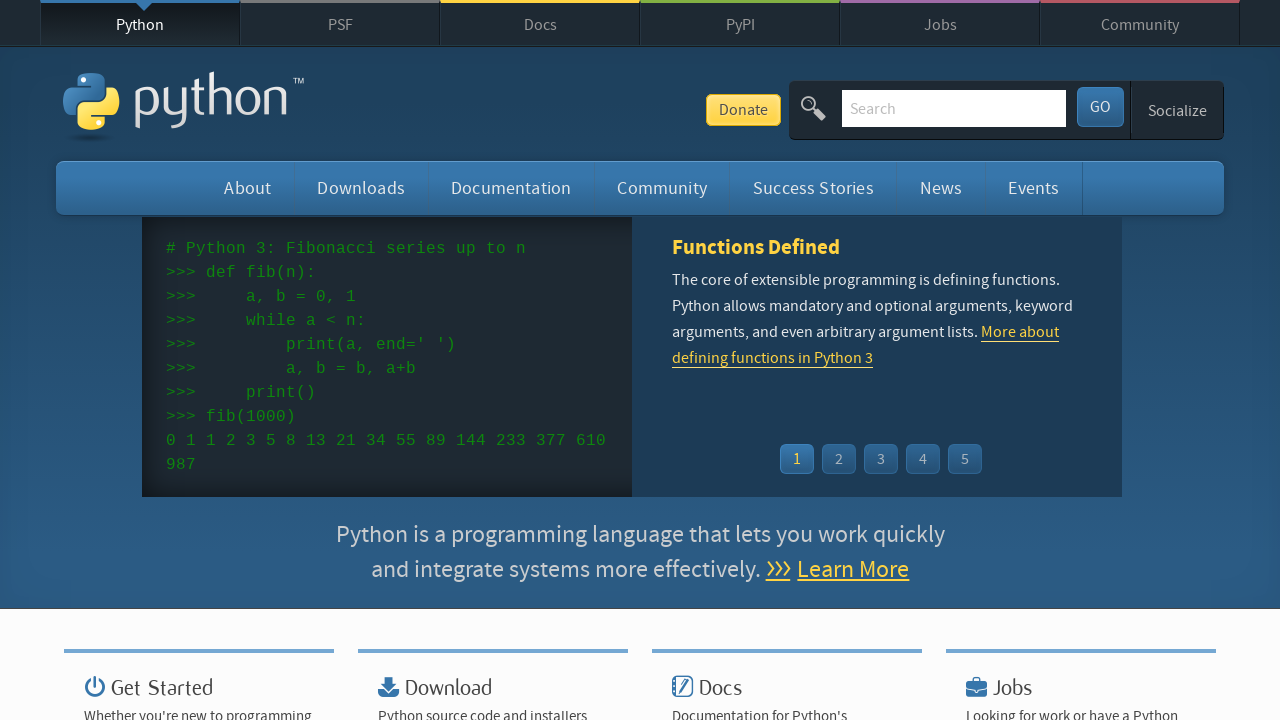

Verified 'Python' is present in page title
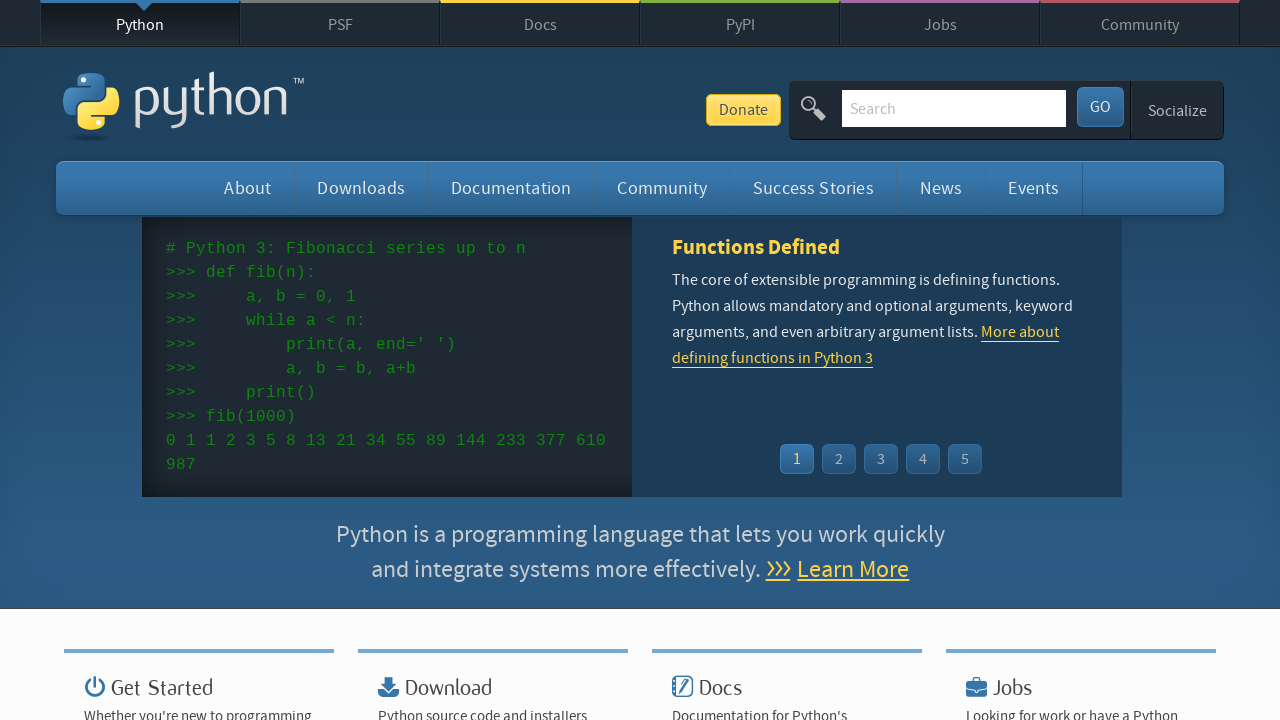

Filled search input with 'pycon' on input[name='q']
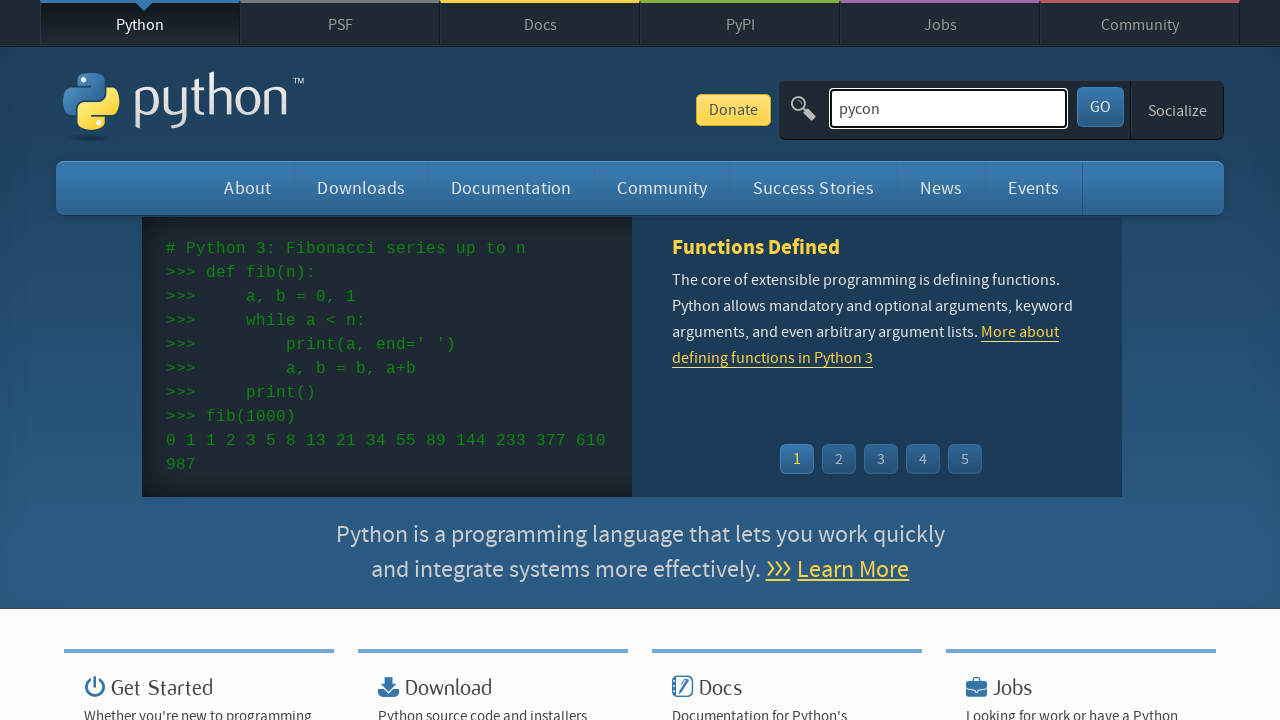

Pressed Enter to submit search on input[name='q']
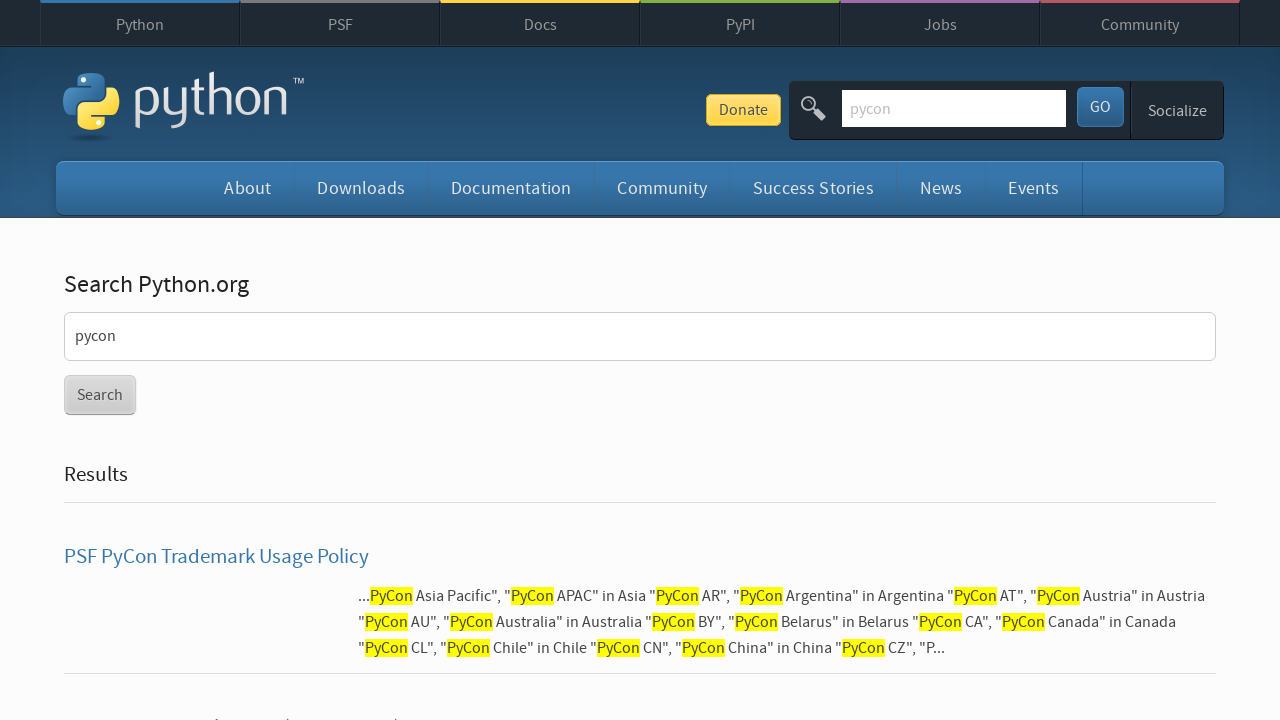

Waited for search results to load (networkidle)
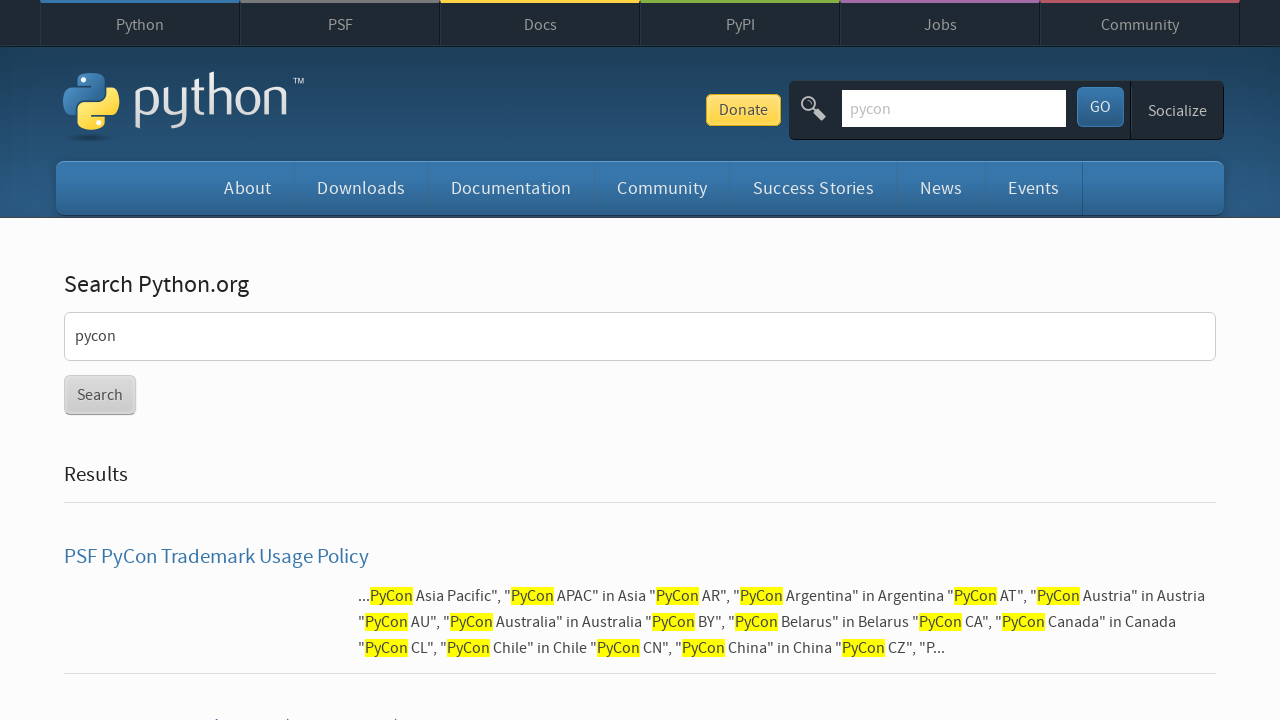

Verified search results are displayed (no 'No results found' message)
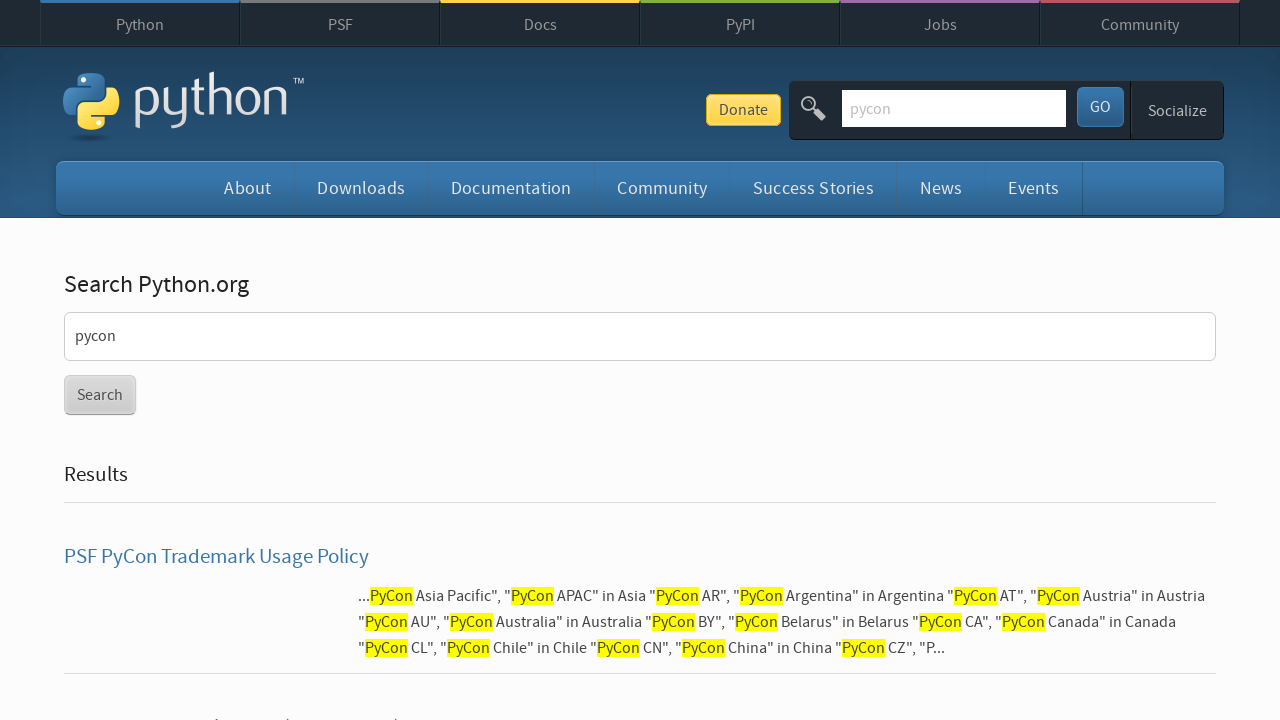

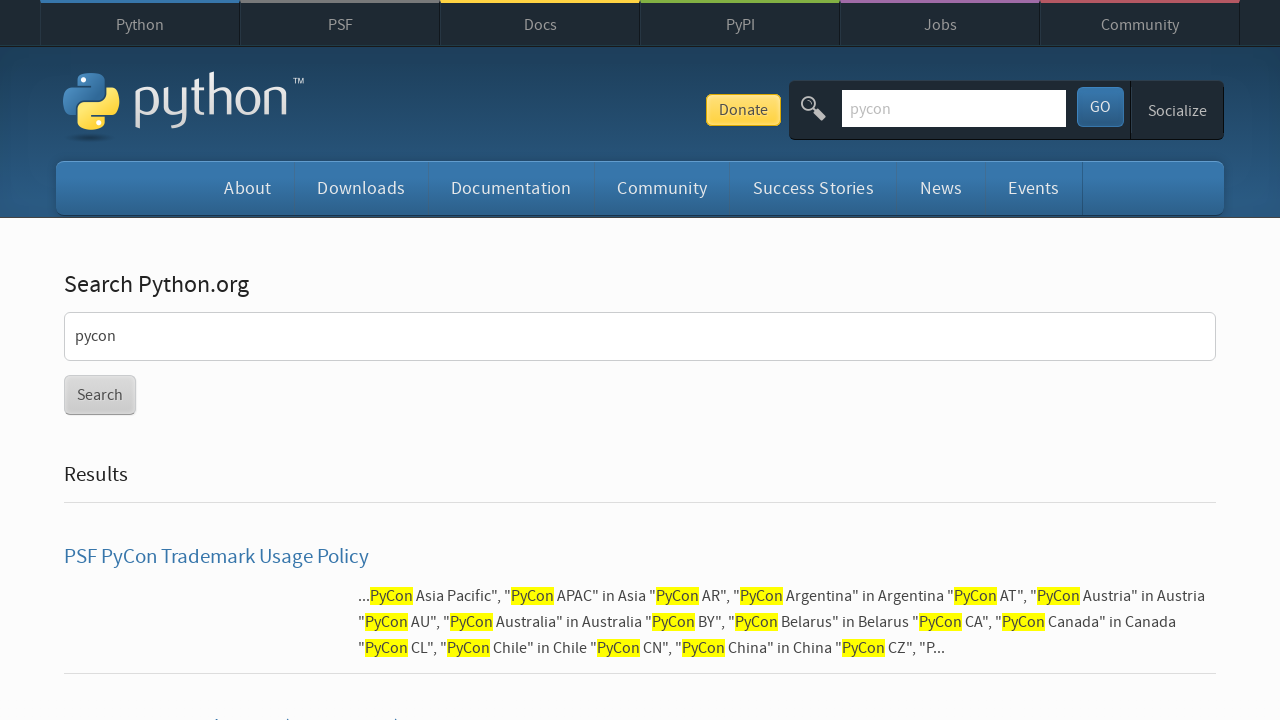